Tests alert handling functionality by triggering alerts, accepting and dismissing them

Starting URL: https://rahulshettyacademy.com/AutomationPractice/

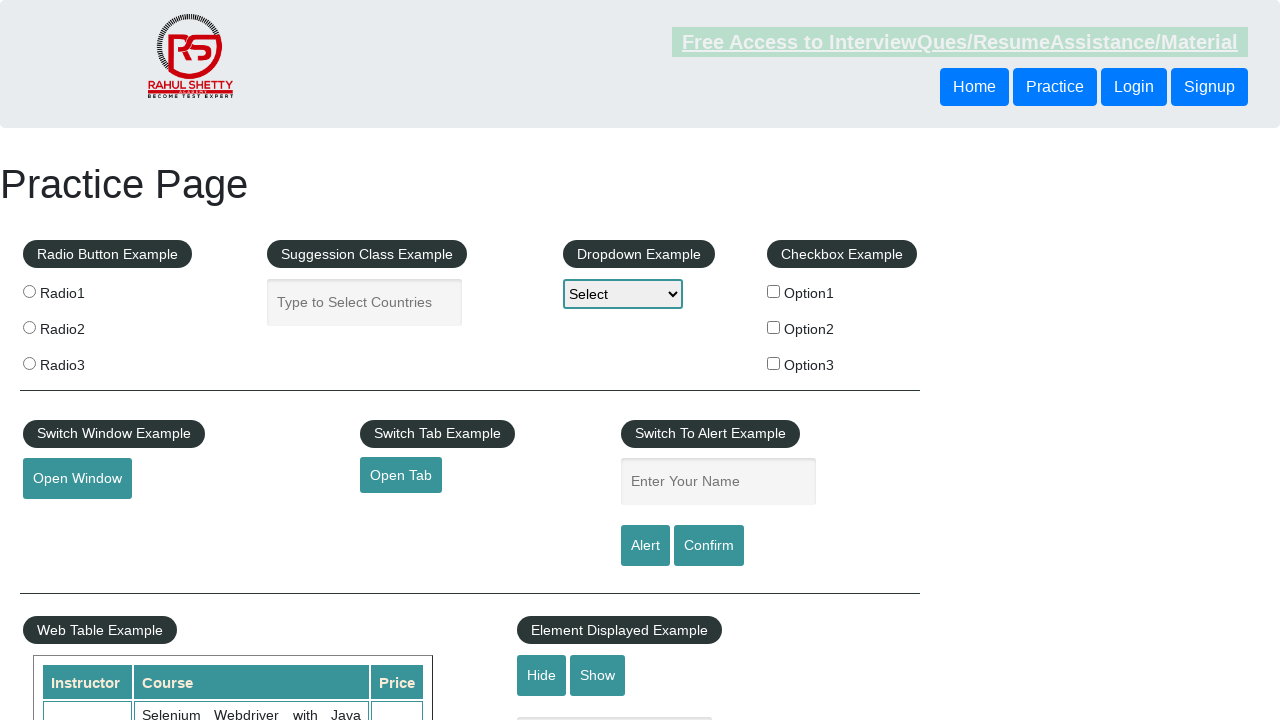

Filled name field with 'Piyush' on #name
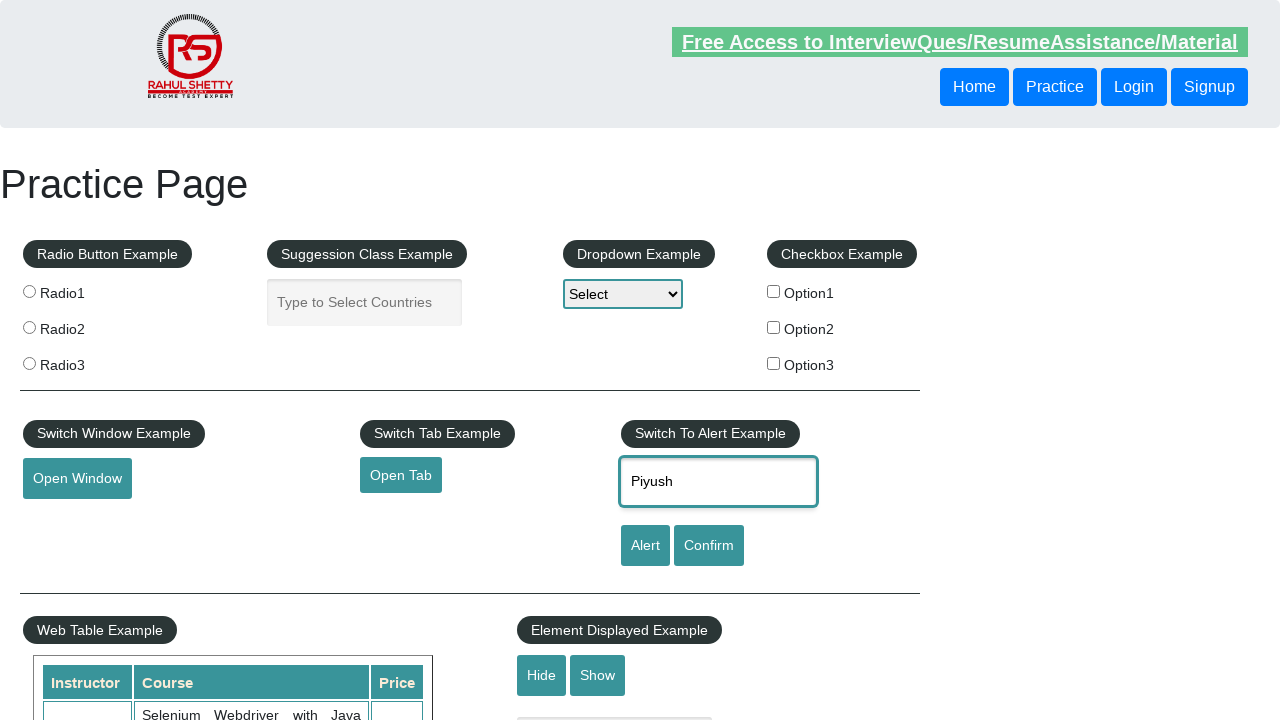

Clicked alert button at (645, 546) on #alertbtn
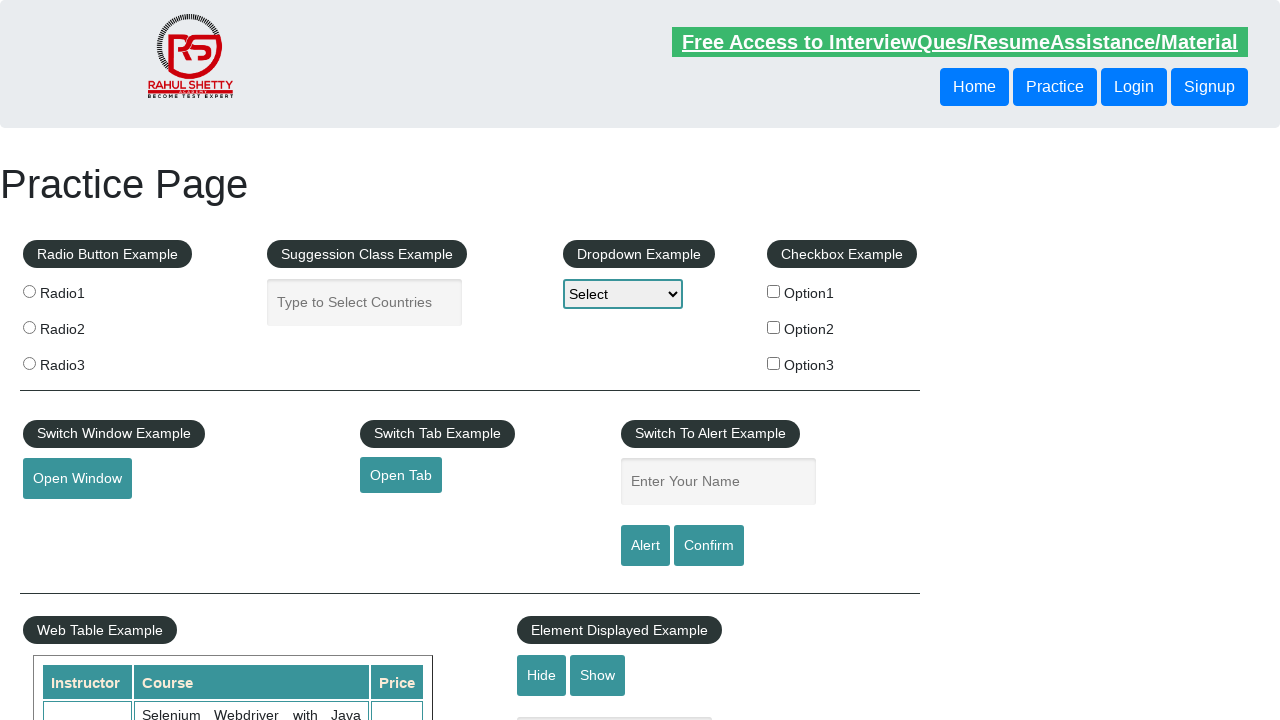

Set up dialog handler to accept alerts
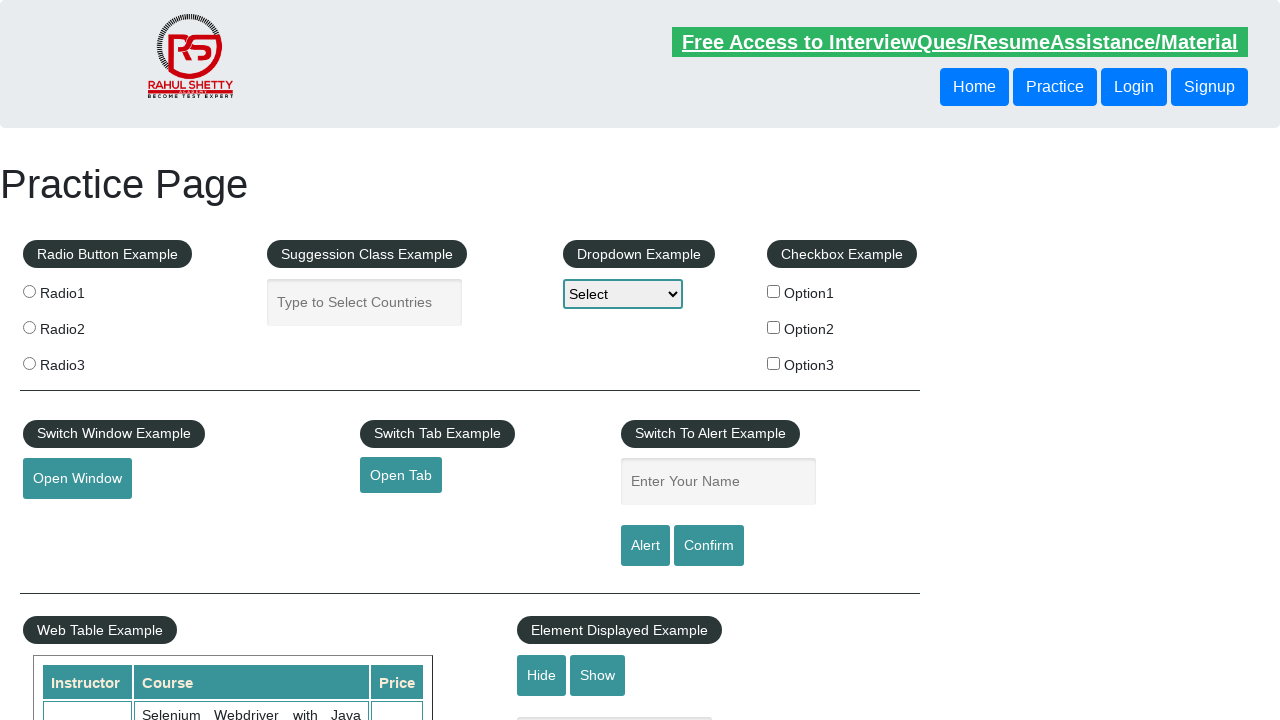

Filled name field with 'Bhatia' on #name
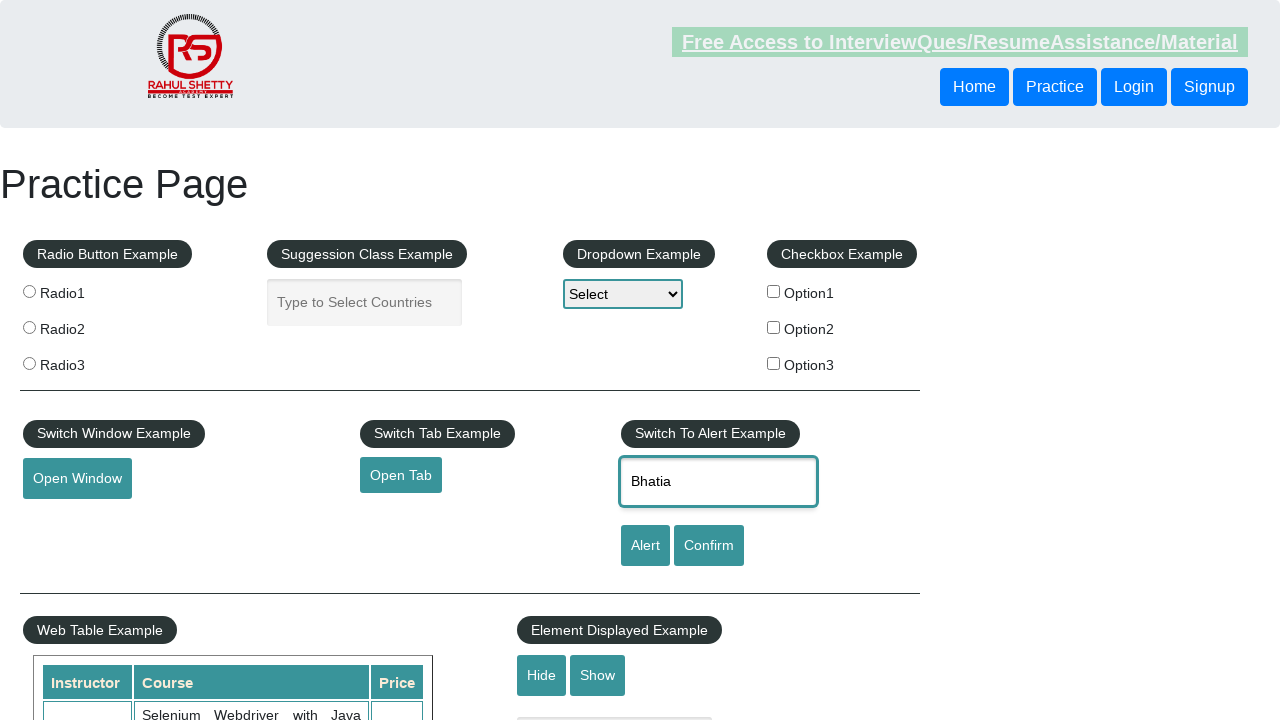

Clicked confirm button at (709, 546) on #confirmbtn
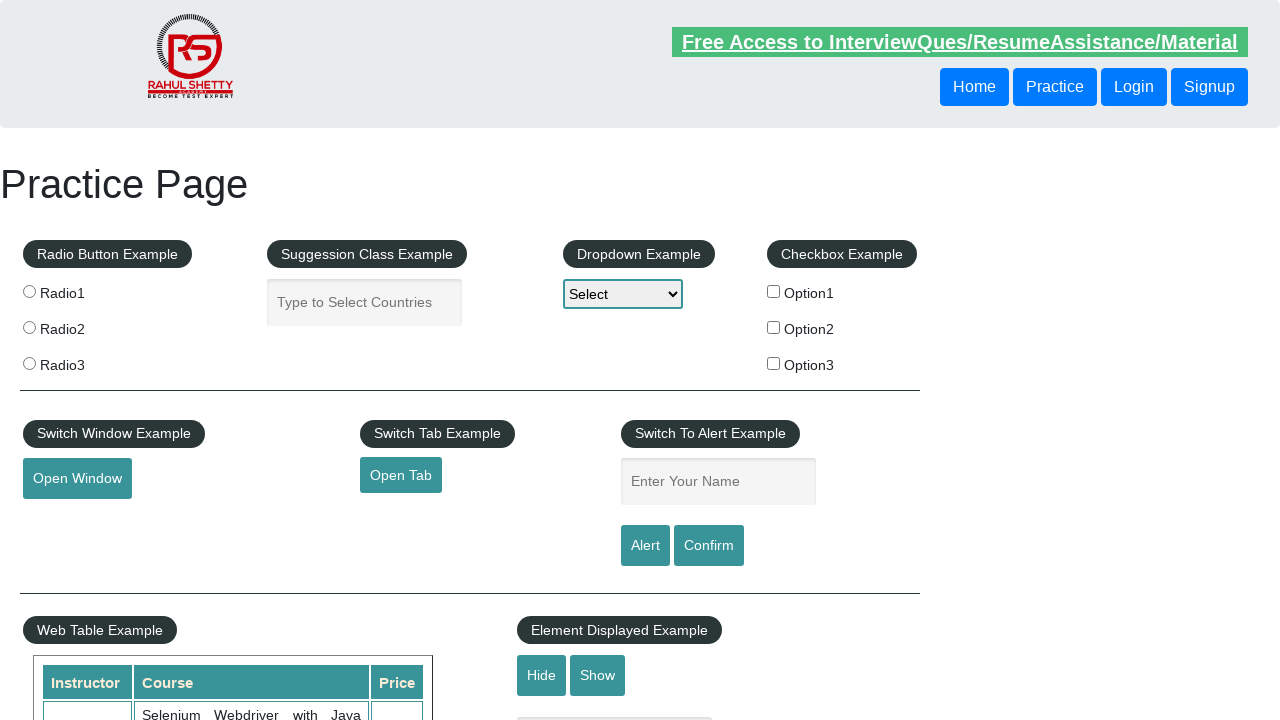

Set up dialog handler to dismiss alerts
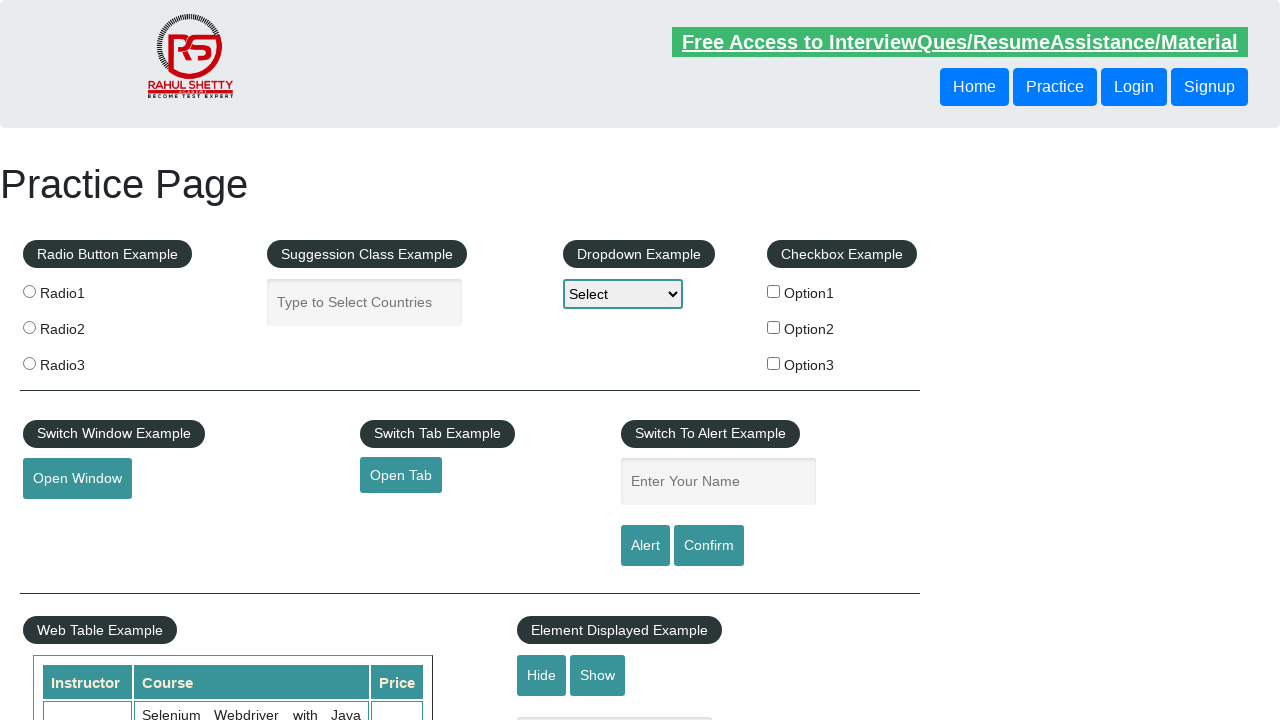

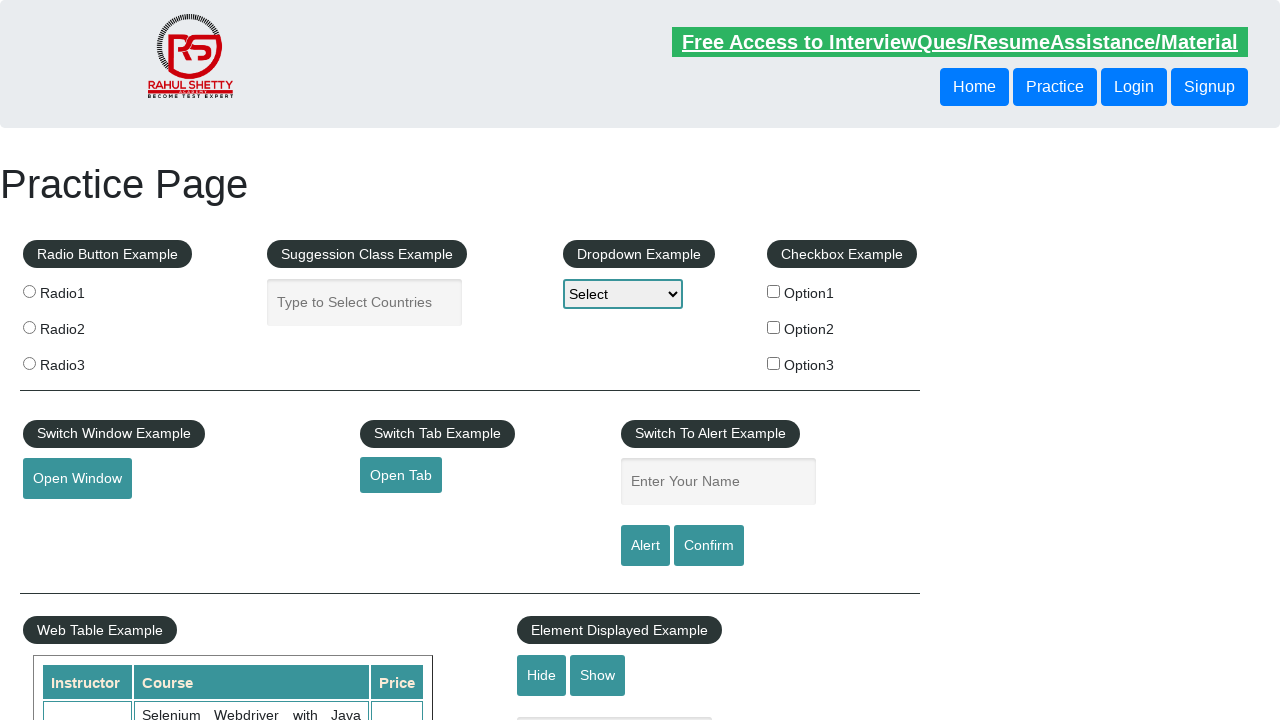